Tests browser back button navigation between filter views

Starting URL: https://demo.playwright.dev/todomvc

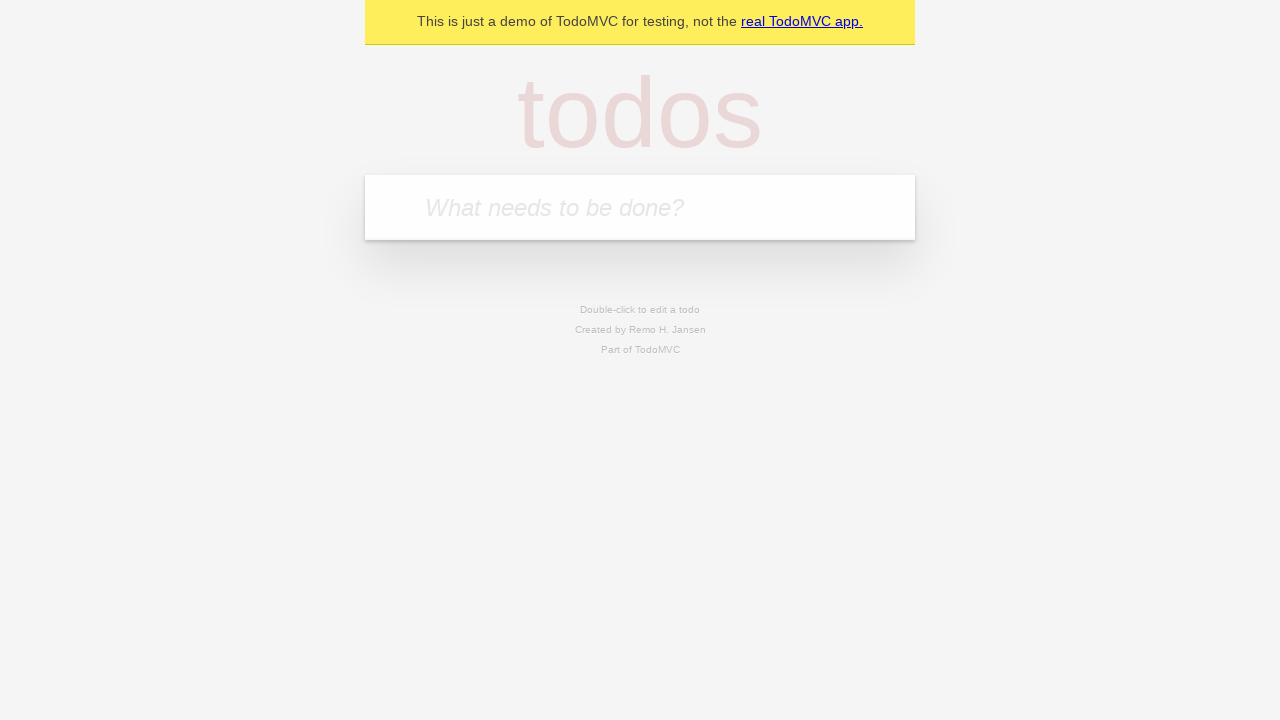

Filled todo input with 'buy some cheese' on internal:attr=[placeholder="What needs to be done?"i]
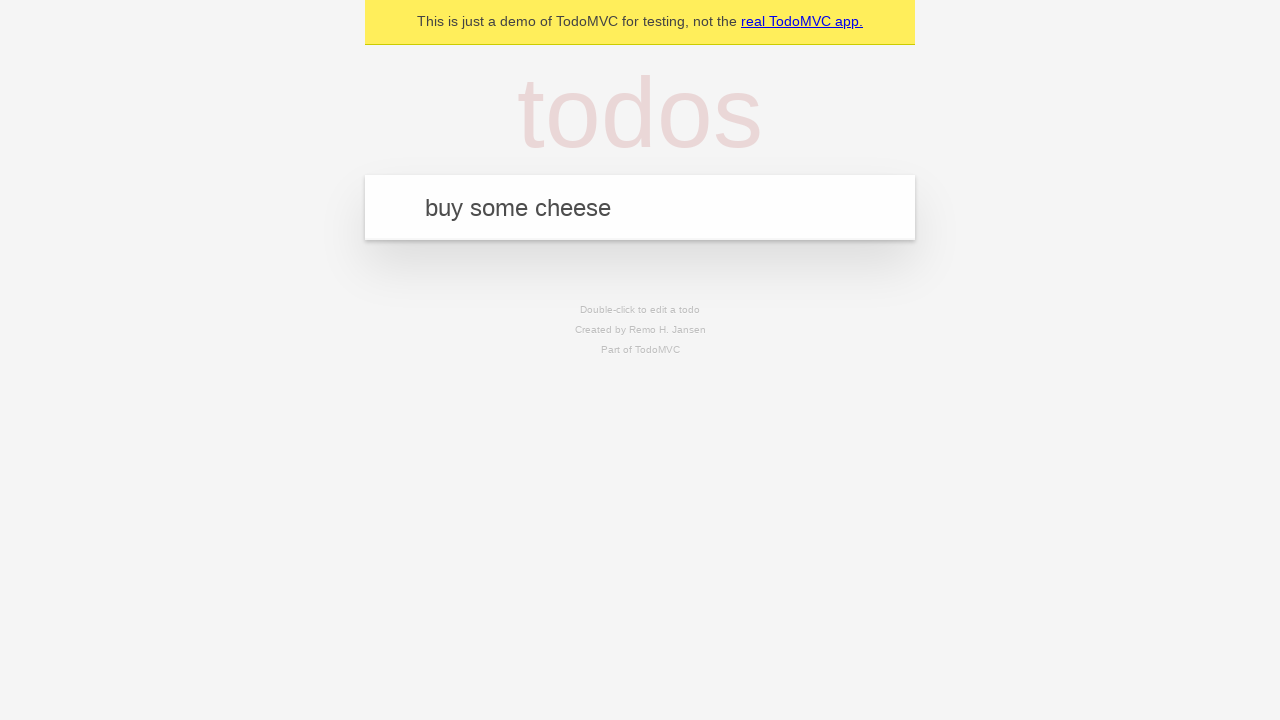

Pressed Enter to create todo 'buy some cheese' on internal:attr=[placeholder="What needs to be done?"i]
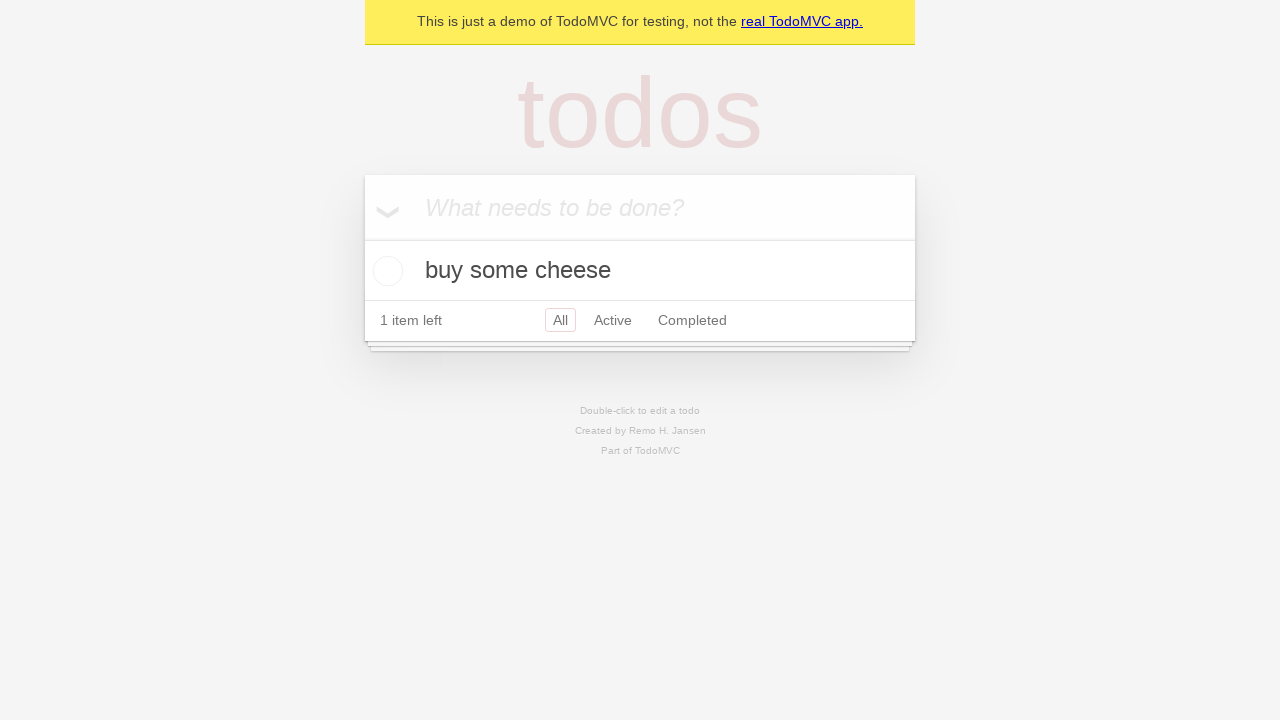

Filled todo input with 'feed the cat' on internal:attr=[placeholder="What needs to be done?"i]
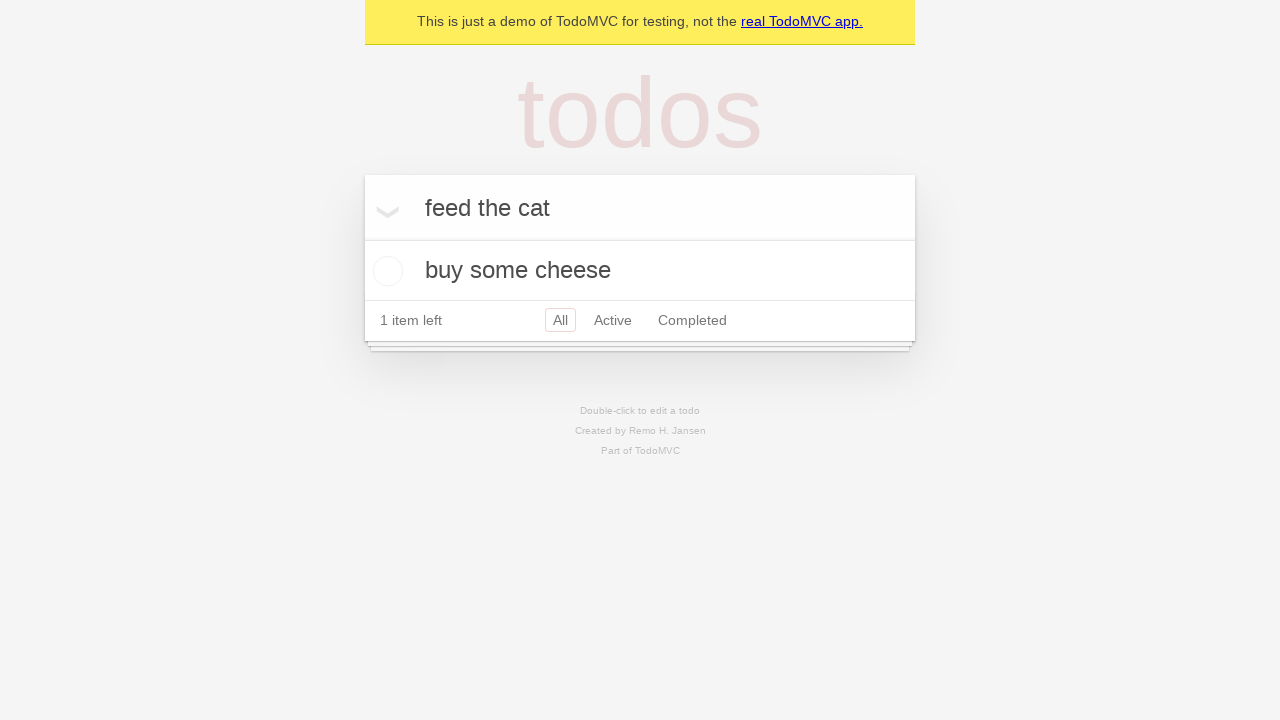

Pressed Enter to create todo 'feed the cat' on internal:attr=[placeholder="What needs to be done?"i]
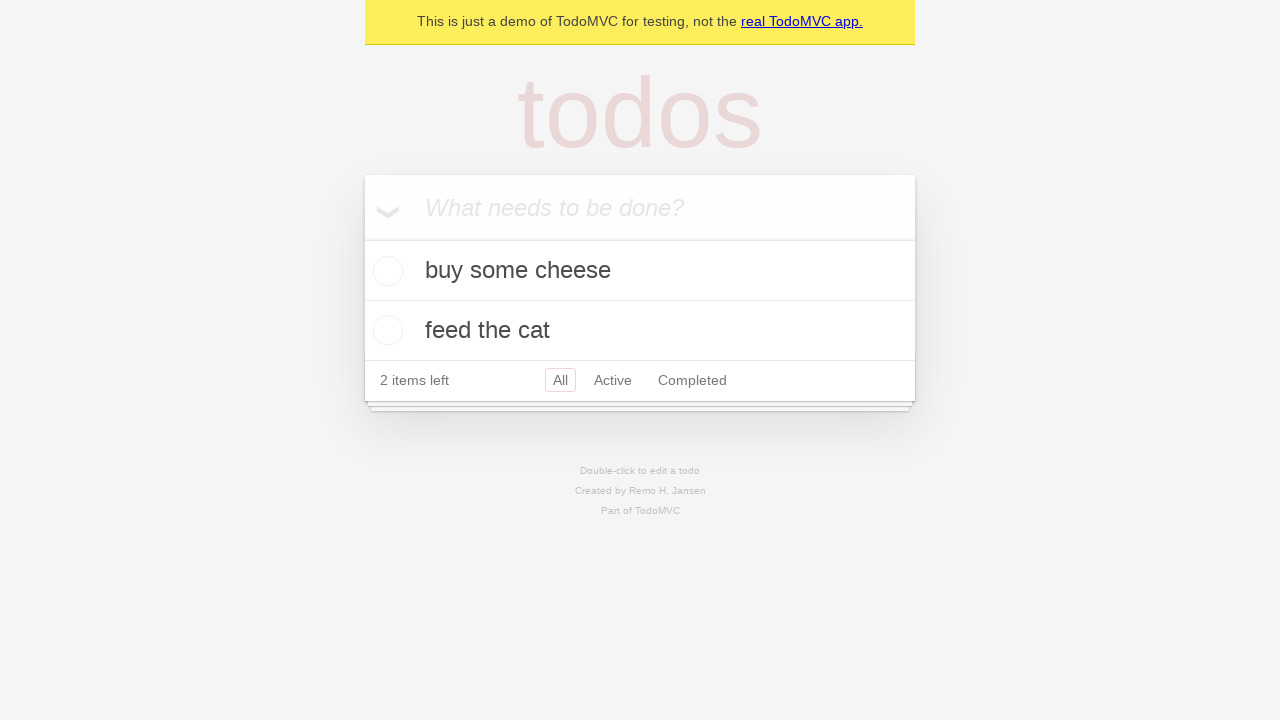

Filled todo input with 'book a doctors appointment' on internal:attr=[placeholder="What needs to be done?"i]
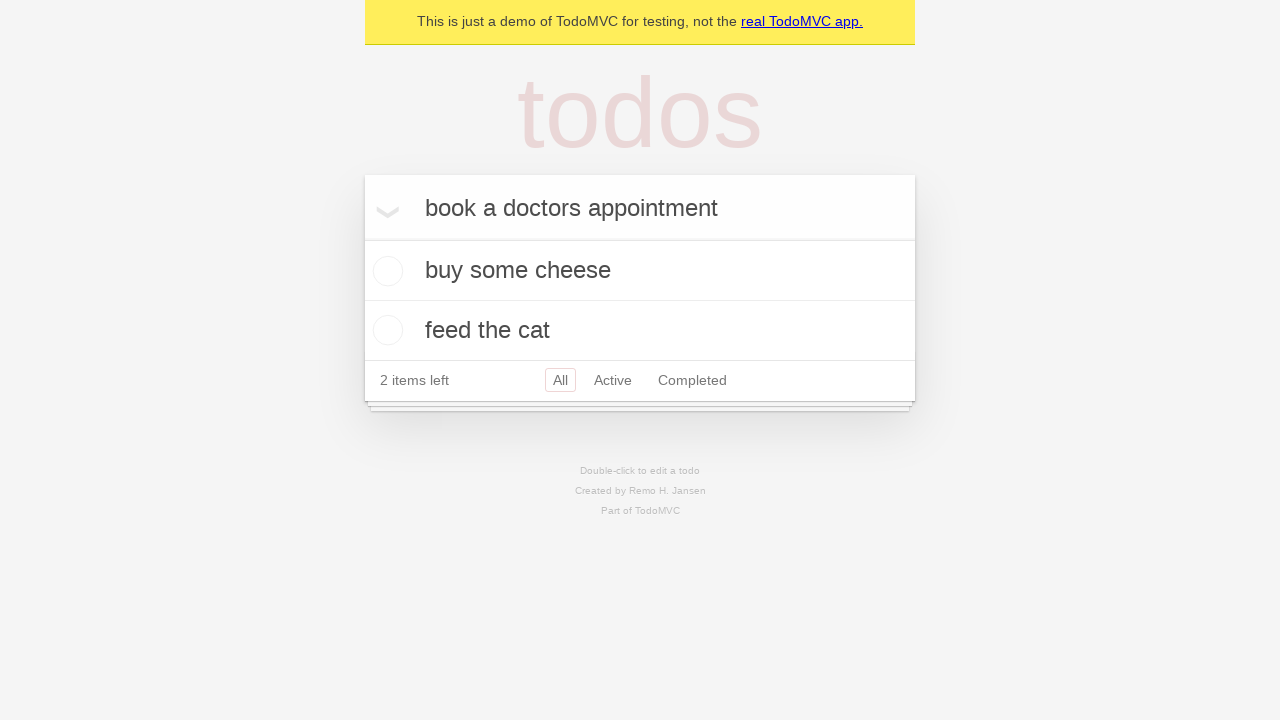

Pressed Enter to create todo 'book a doctors appointment' on internal:attr=[placeholder="What needs to be done?"i]
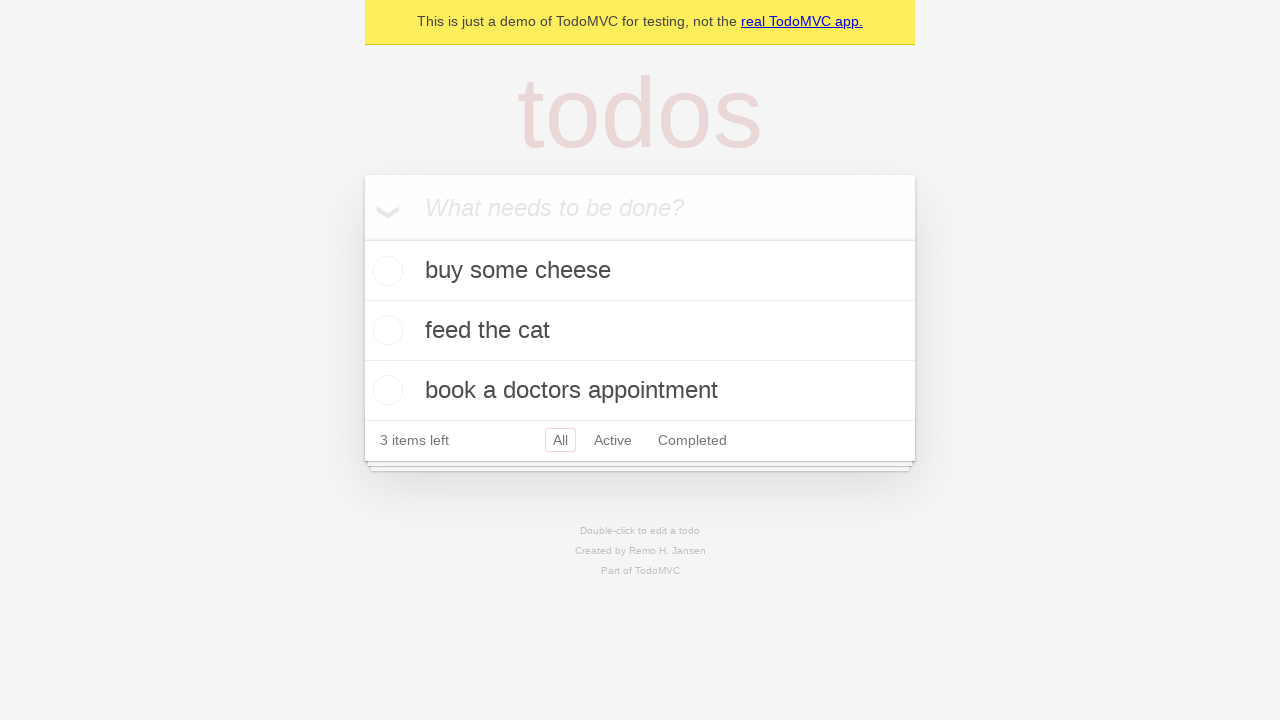

Waited for all three todo items to be visible
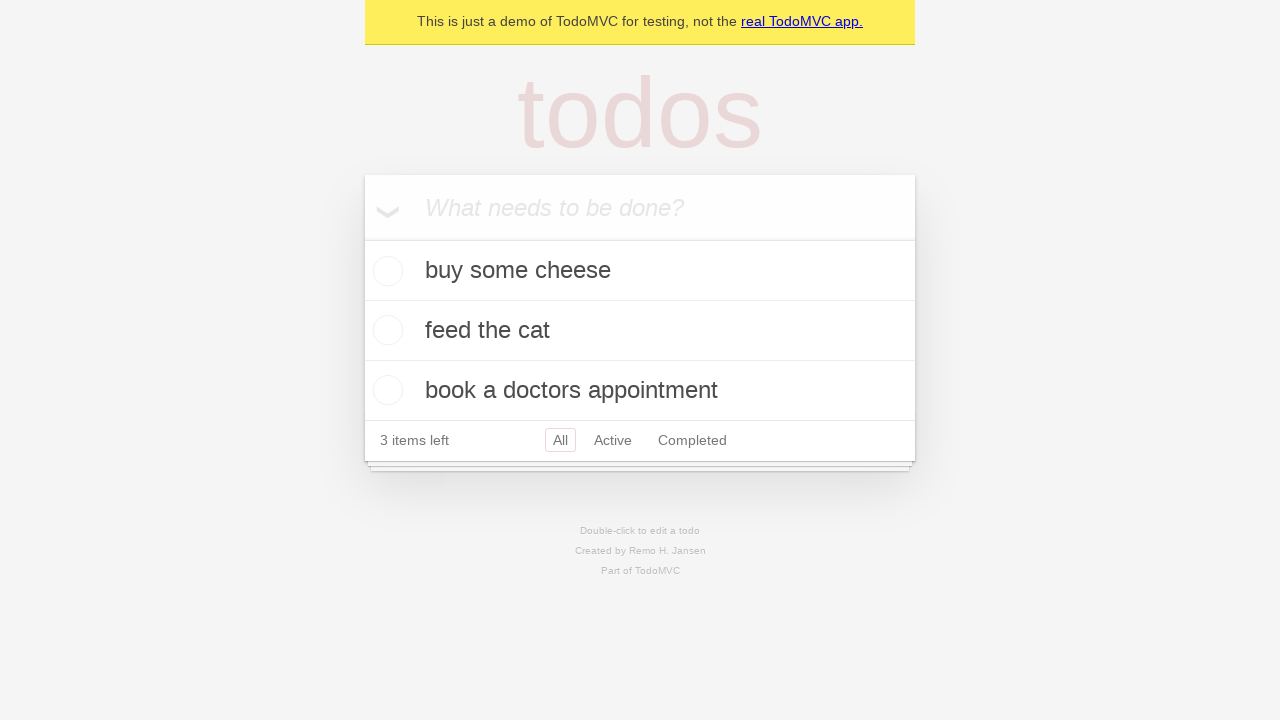

Checked the second todo item as completed at (385, 330) on [data-testid='todo-item'] >> nth=1 >> internal:role=checkbox
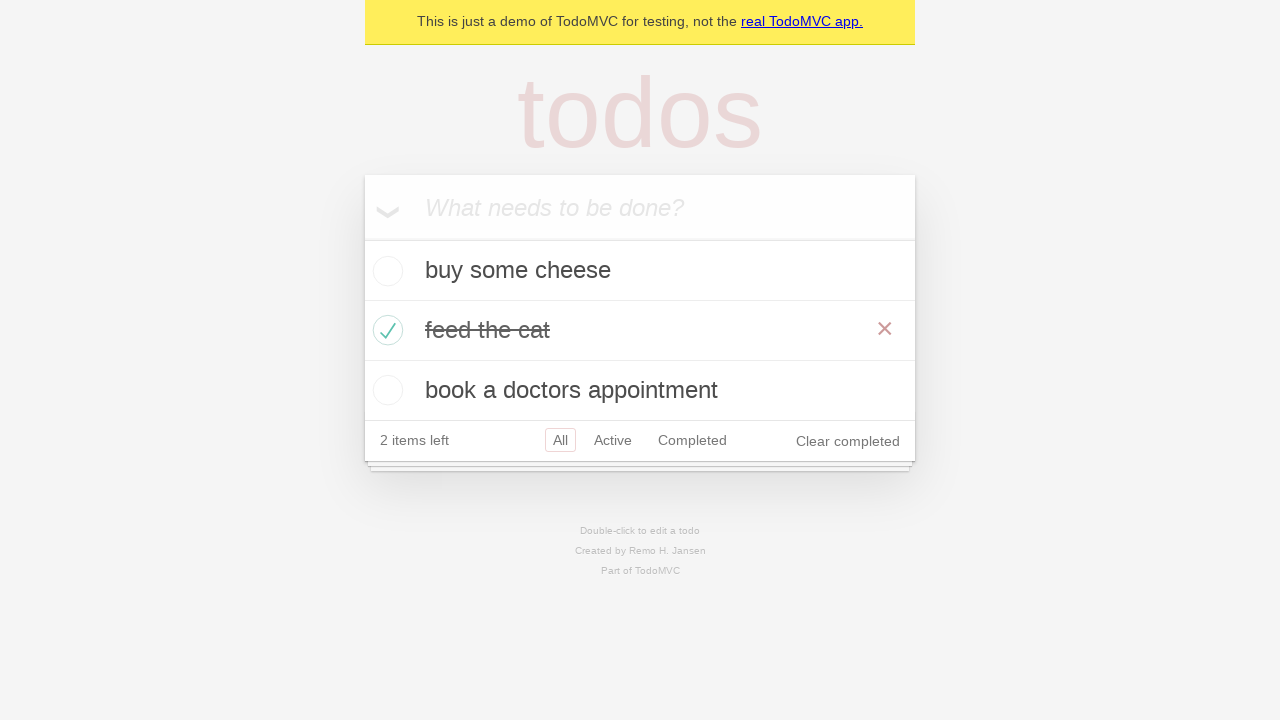

Clicked 'All' filter link at (560, 440) on internal:role=link[name="All"i]
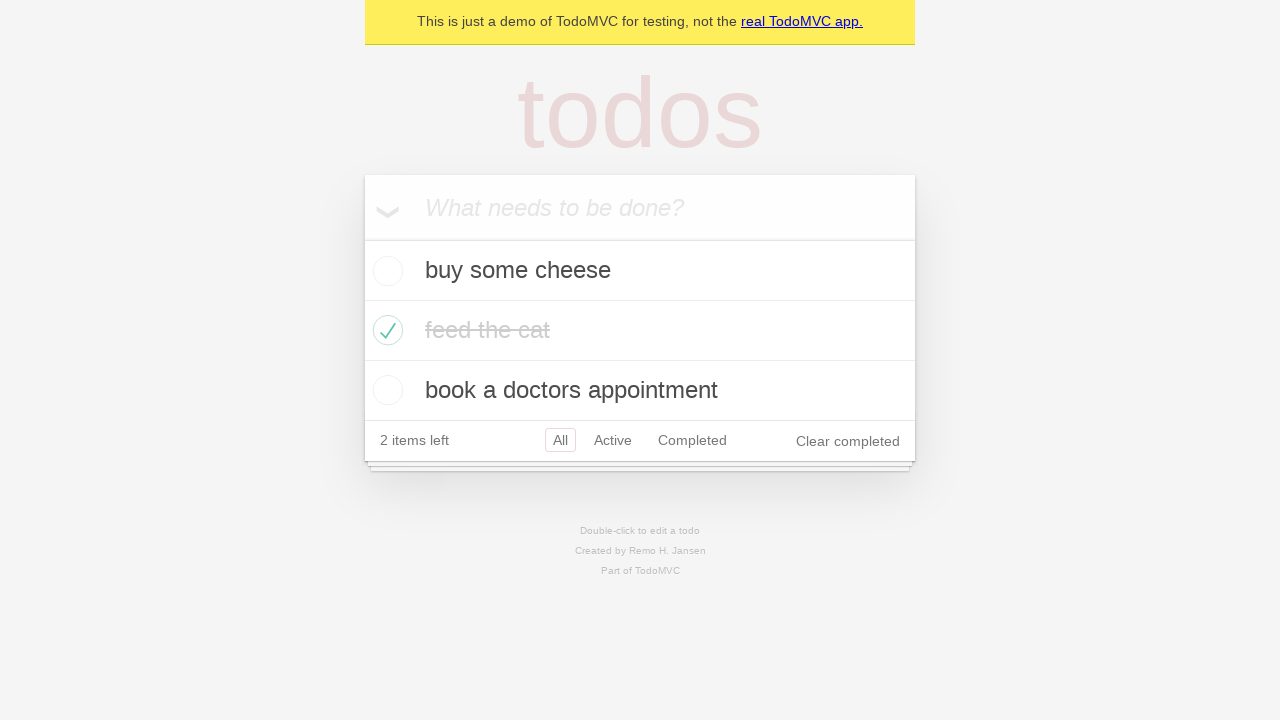

Clicked 'Active' filter link at (613, 440) on internal:role=link[name="Active"i]
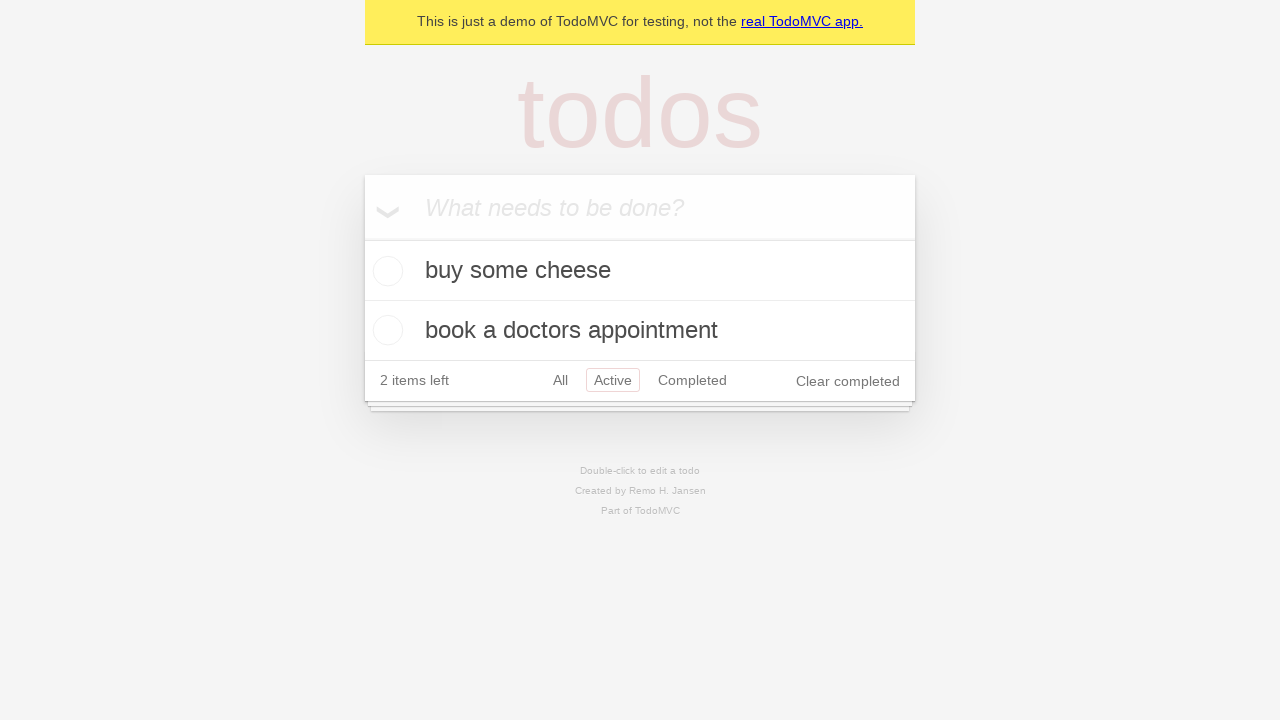

Clicked 'Completed' filter link at (692, 380) on internal:role=link[name="Completed"i]
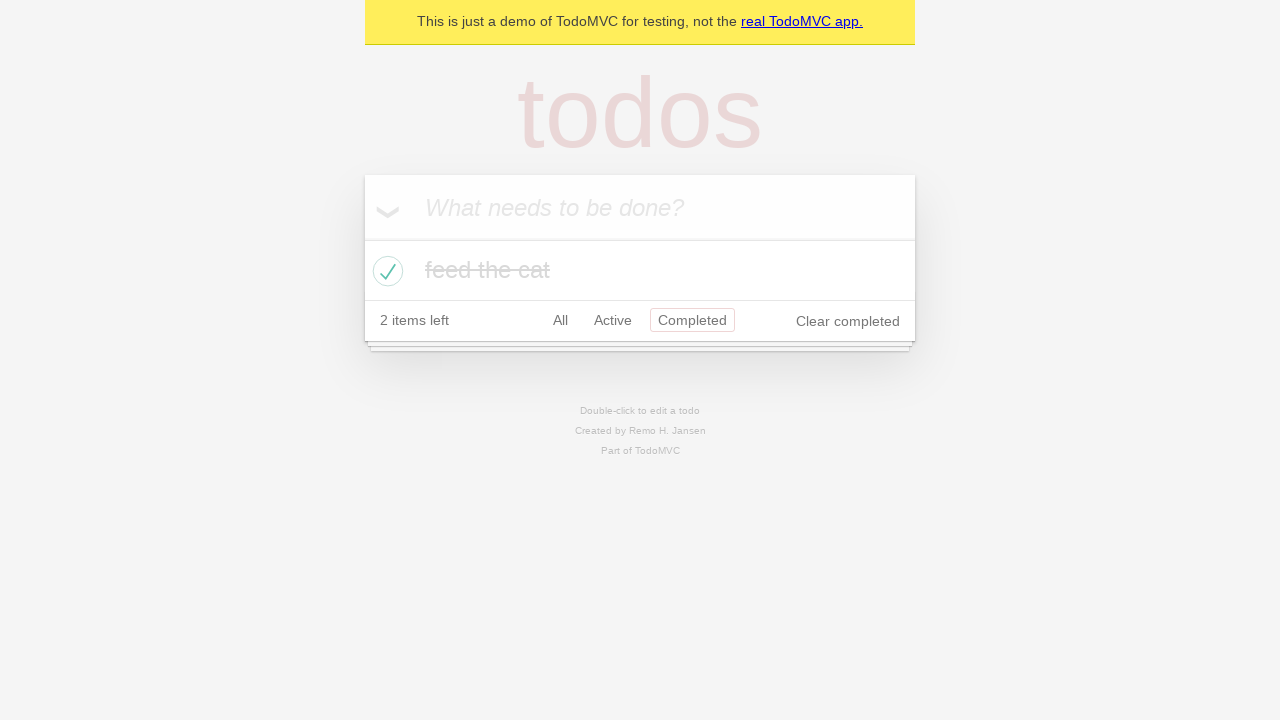

Navigated back using browser back button (from Completed to Active filter)
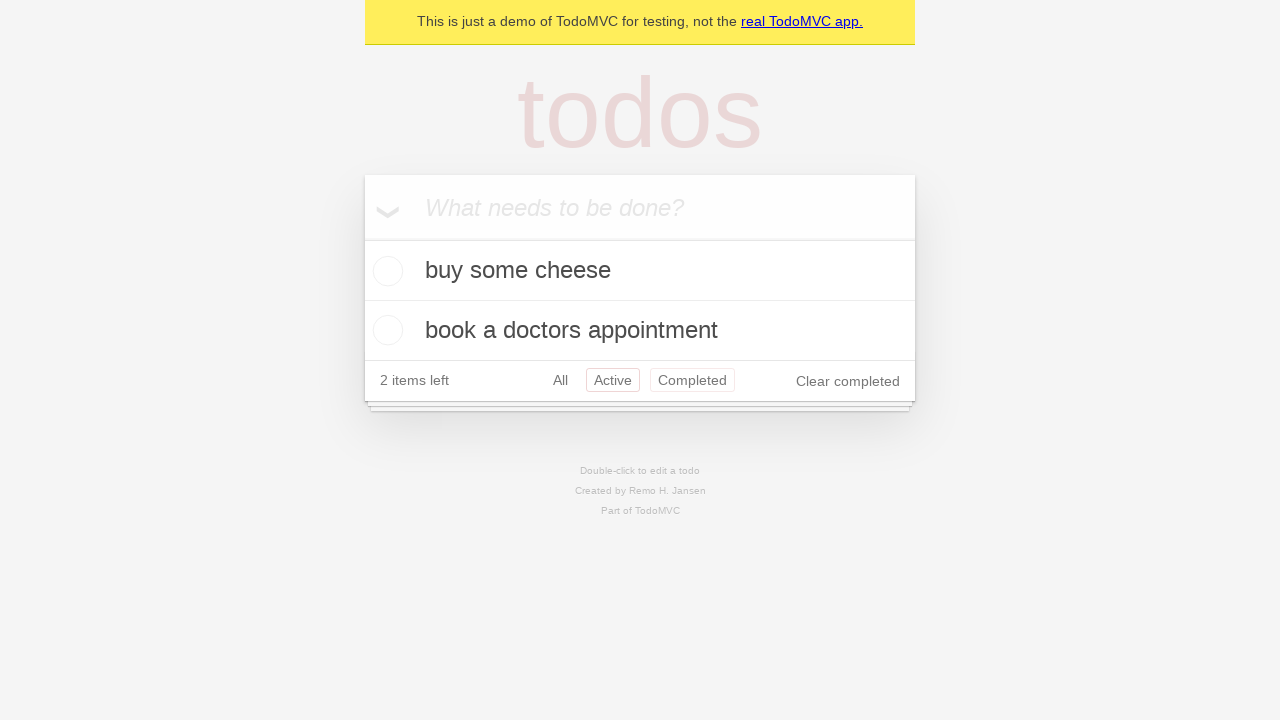

Navigated back using browser back button (from Active to All filter)
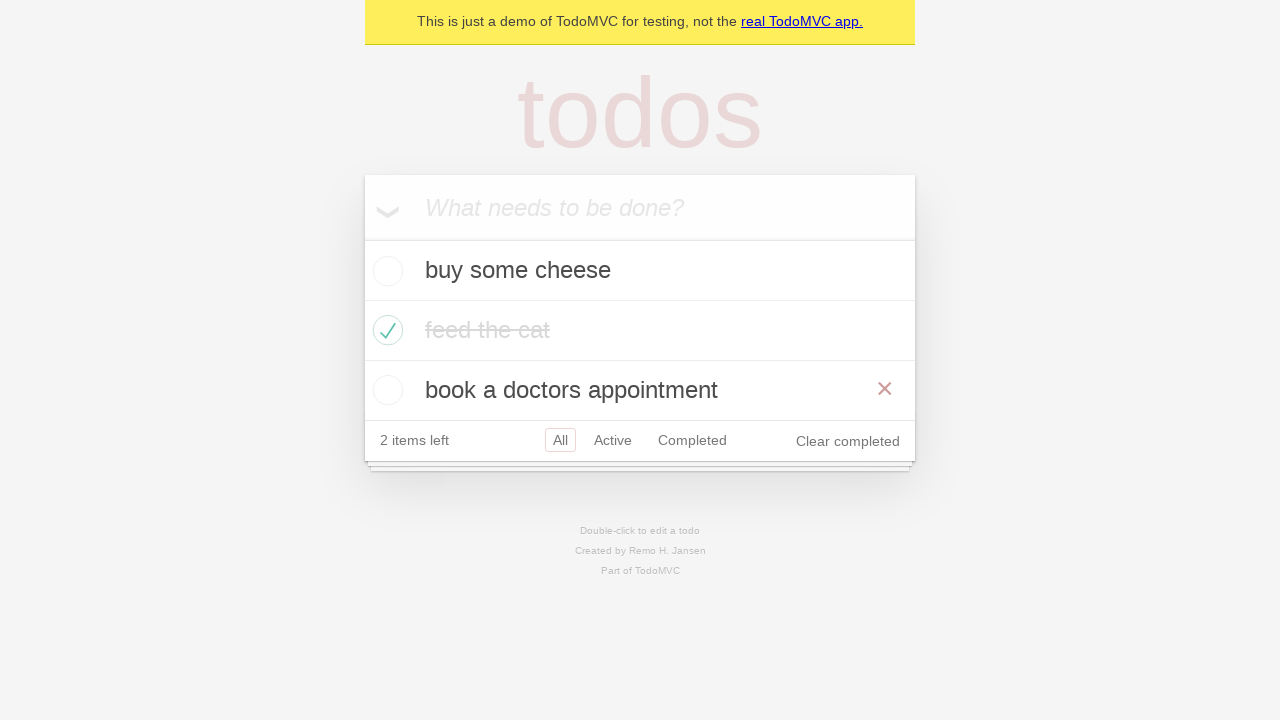

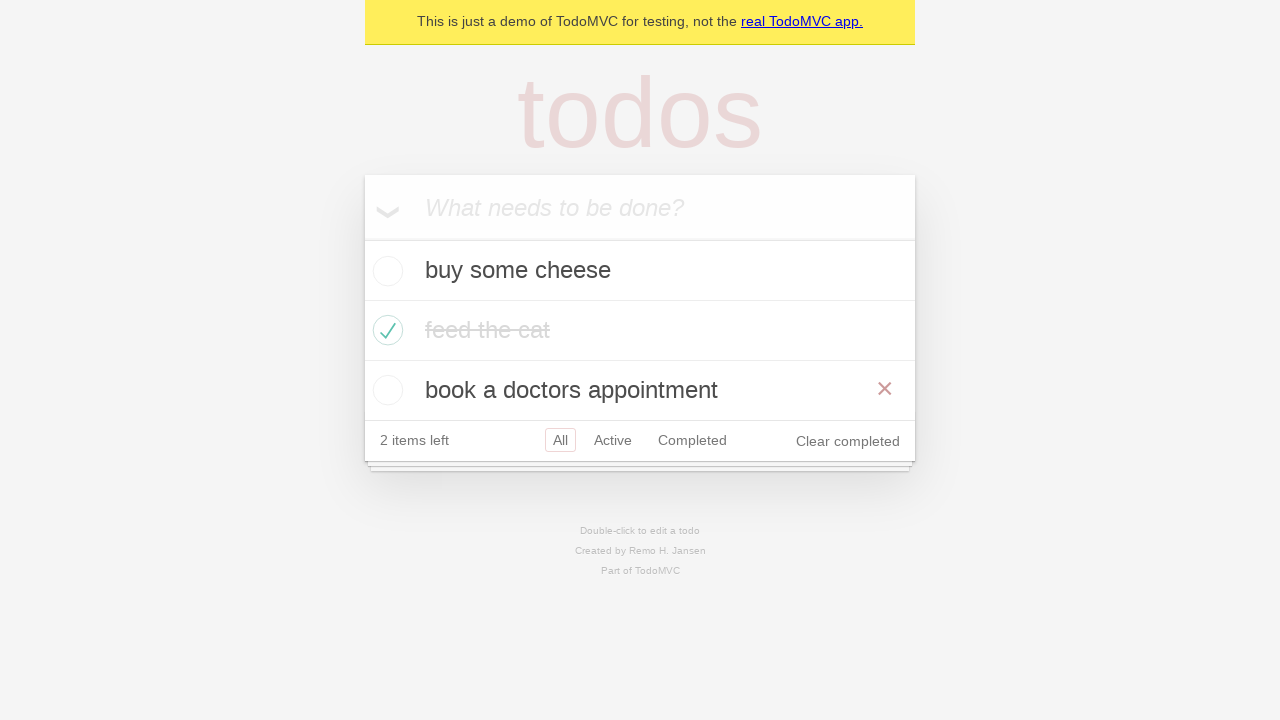